Tests the GetByTitle locator method by checking visibility of an element with a specific title attribute on the DemoQA text box page.

Starting URL: https://demoqa.com/text-box

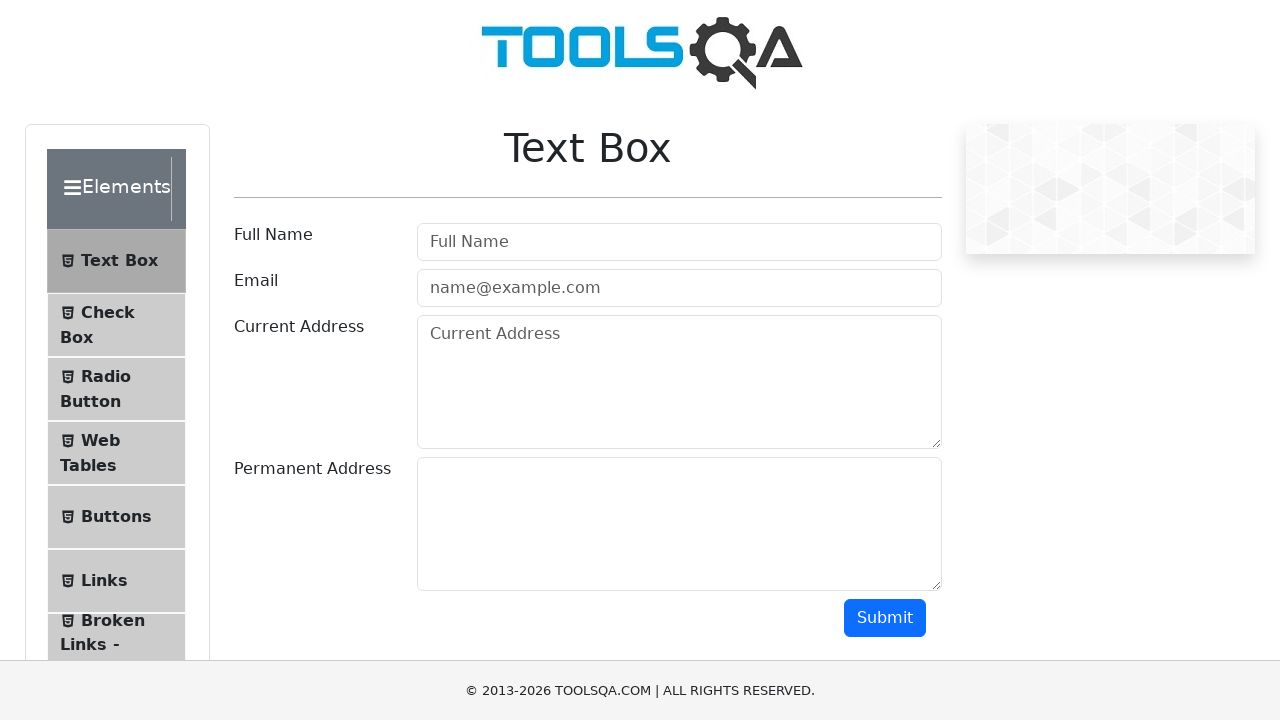

Navigated to DemoQA text box page
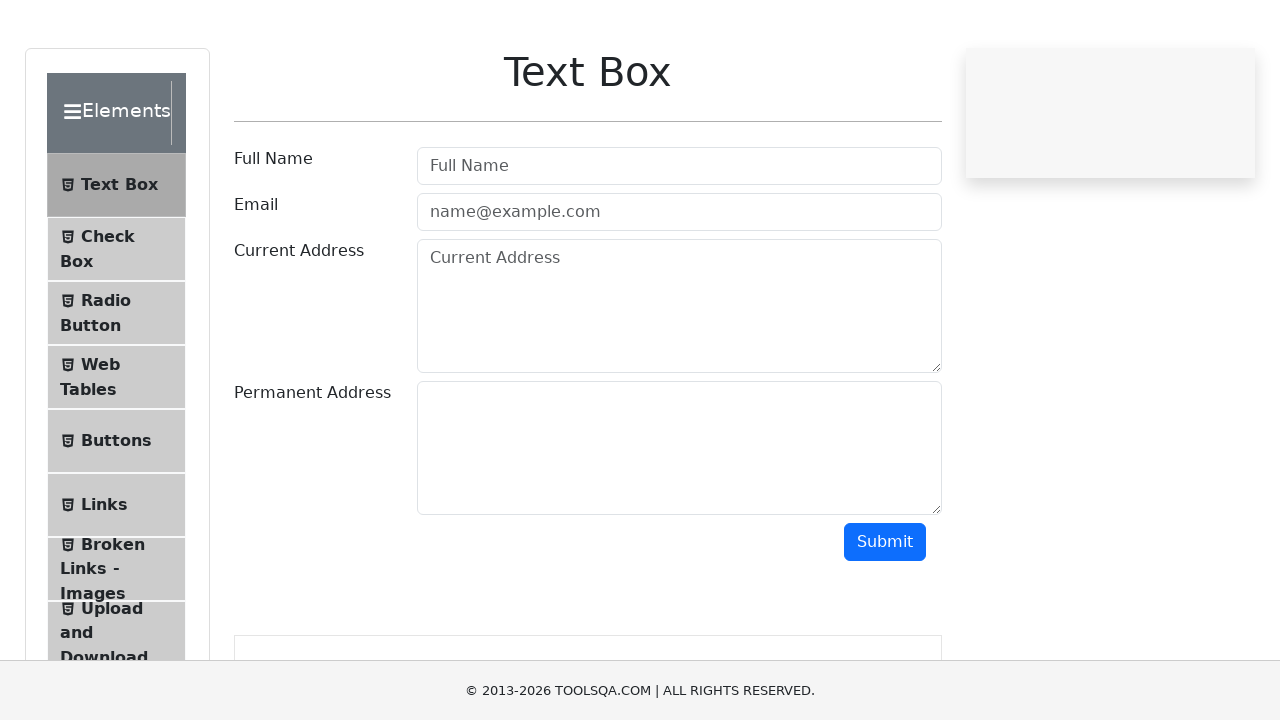

Verified element with title 'ToolsQA' is visible using GetByTitle locator
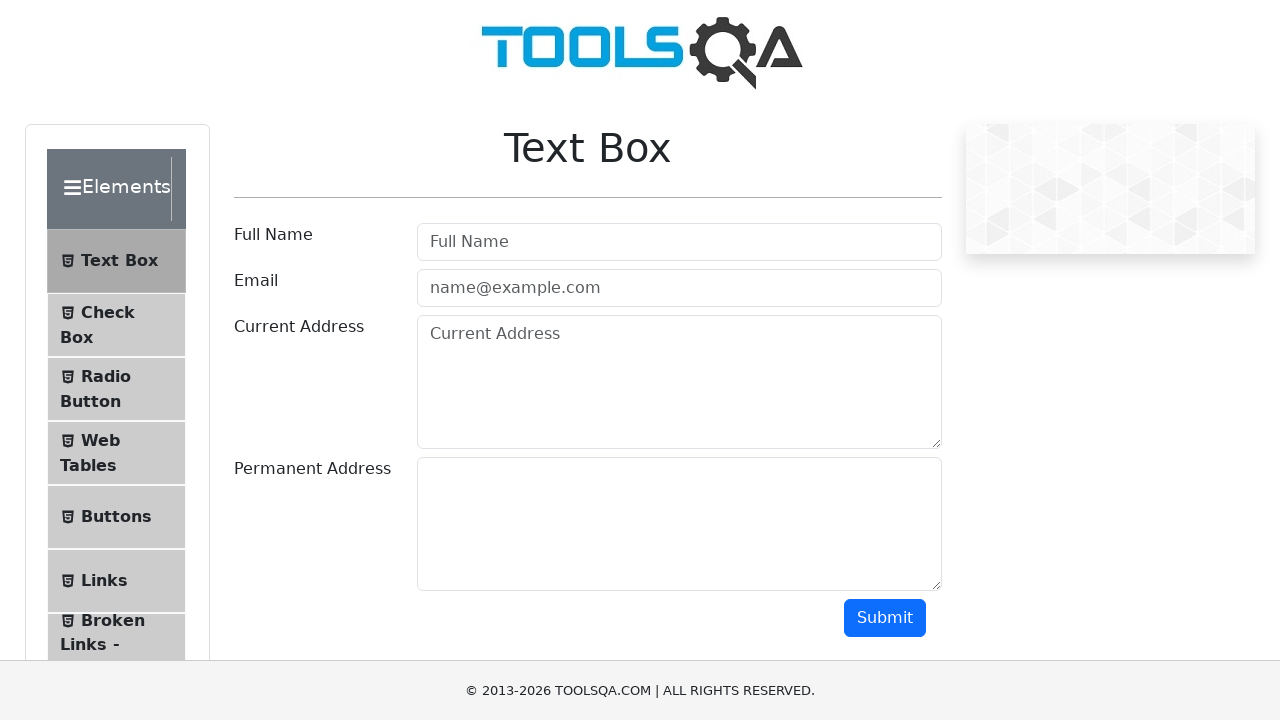

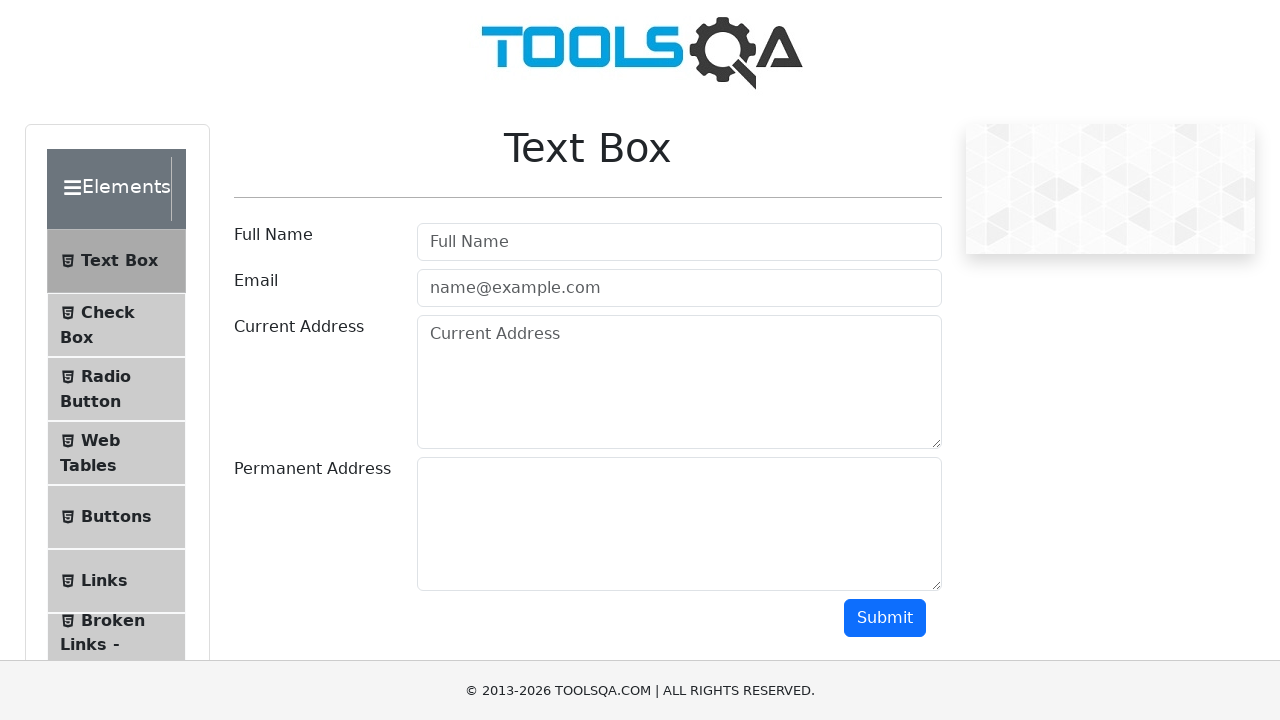